Tests click and hold drag selection functionality by selecting multiple numbered elements in a grid

Starting URL: https://automationfc.github.io/jquery-selectable/

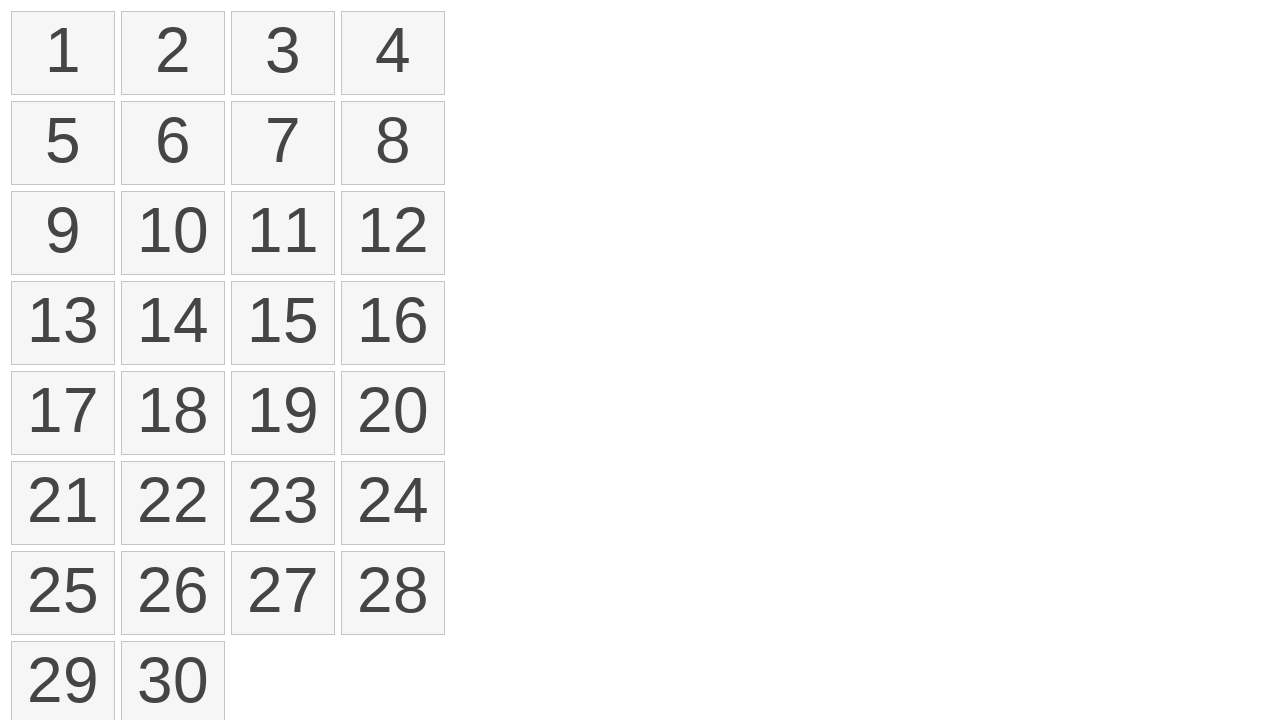

Waited for selectable items to load
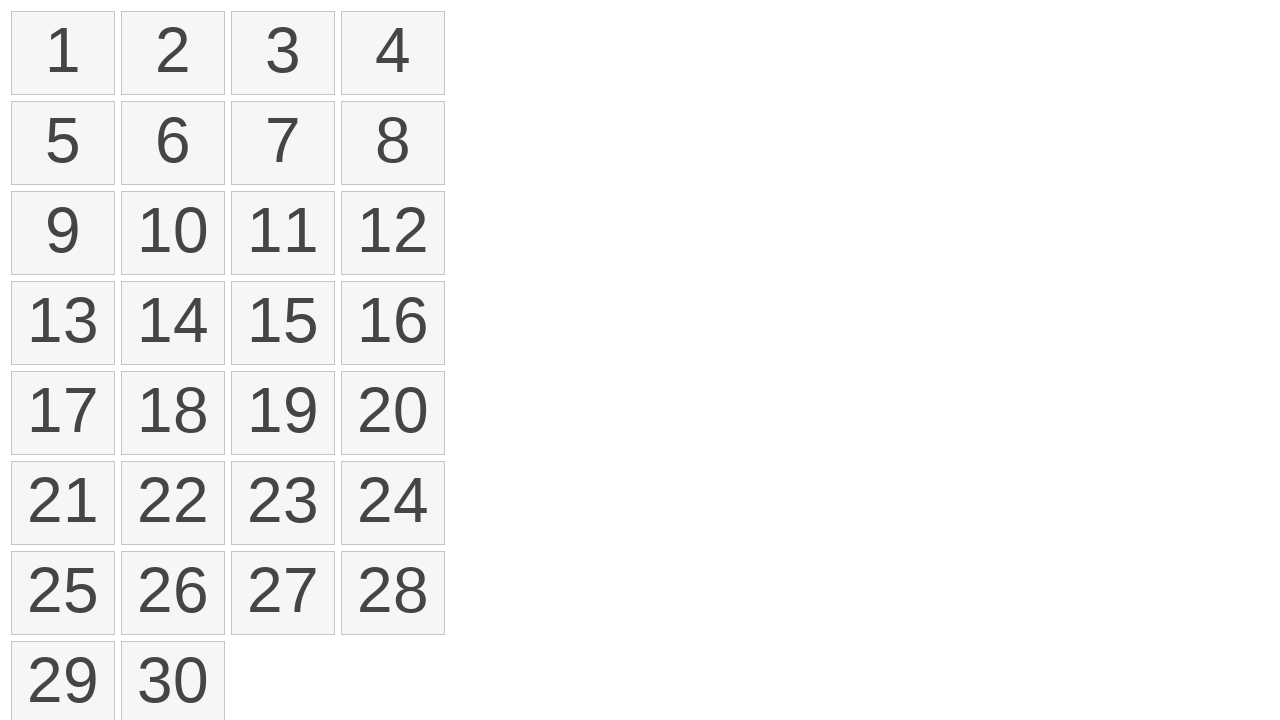

Located first element (index 0) for drag selection
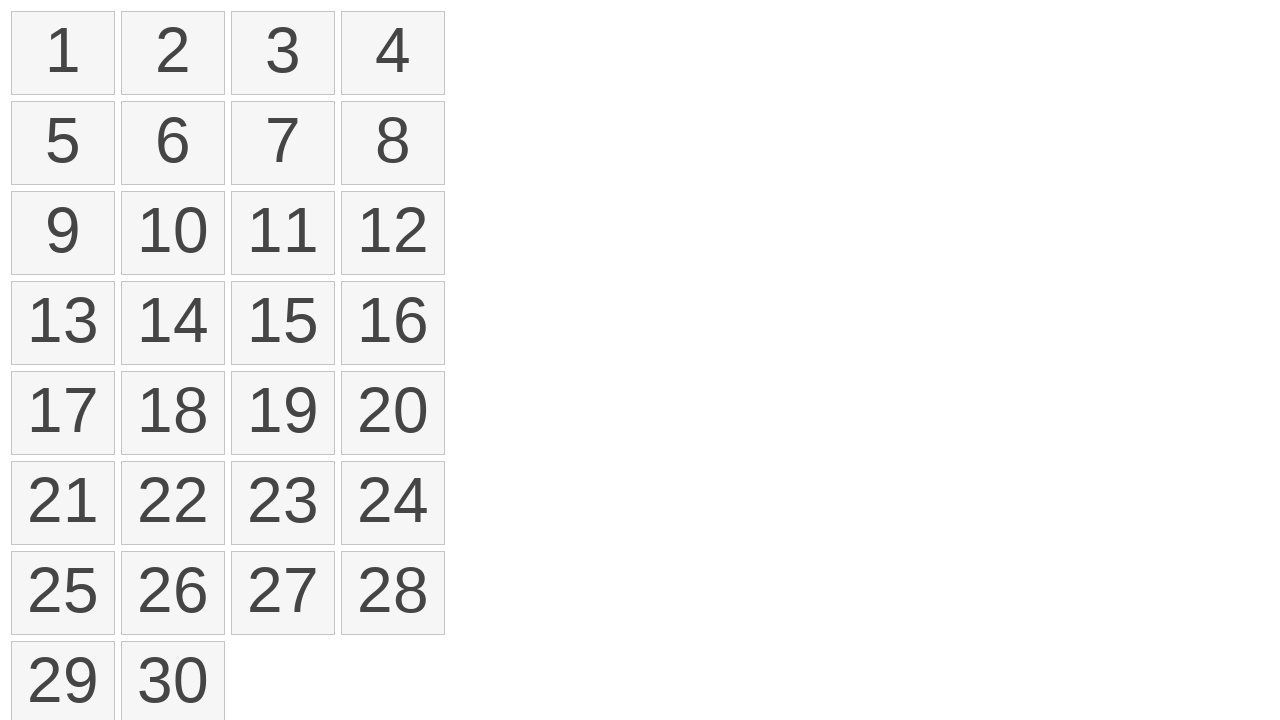

Located fifteenth element (index 14) for drag selection
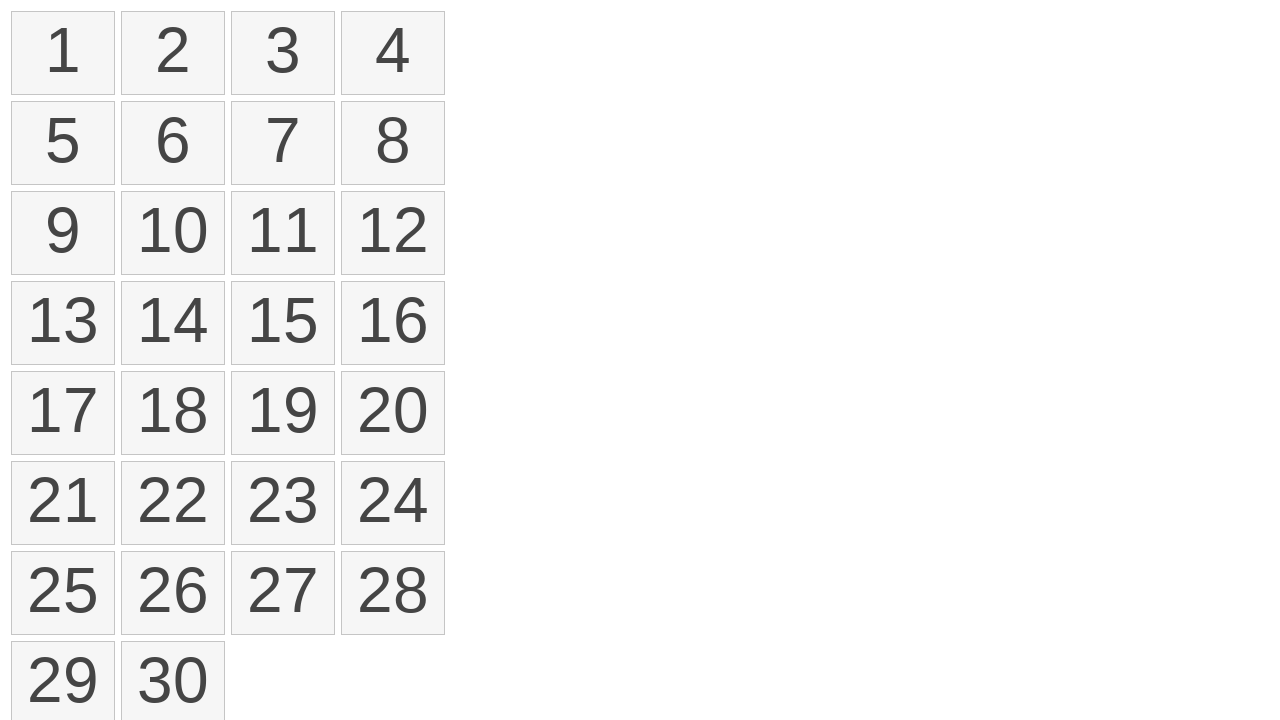

Performed click and hold drag from element 1 to element 15 at (283, 323)
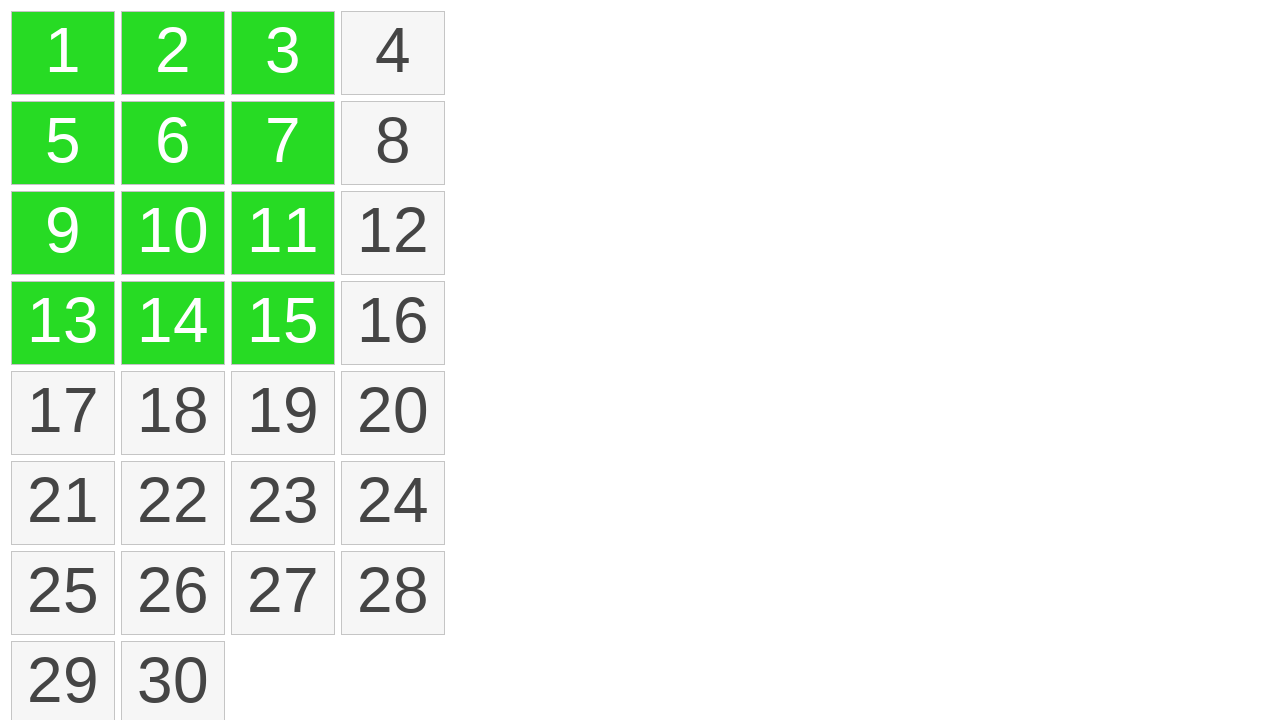

Waited 1000ms for selection to complete
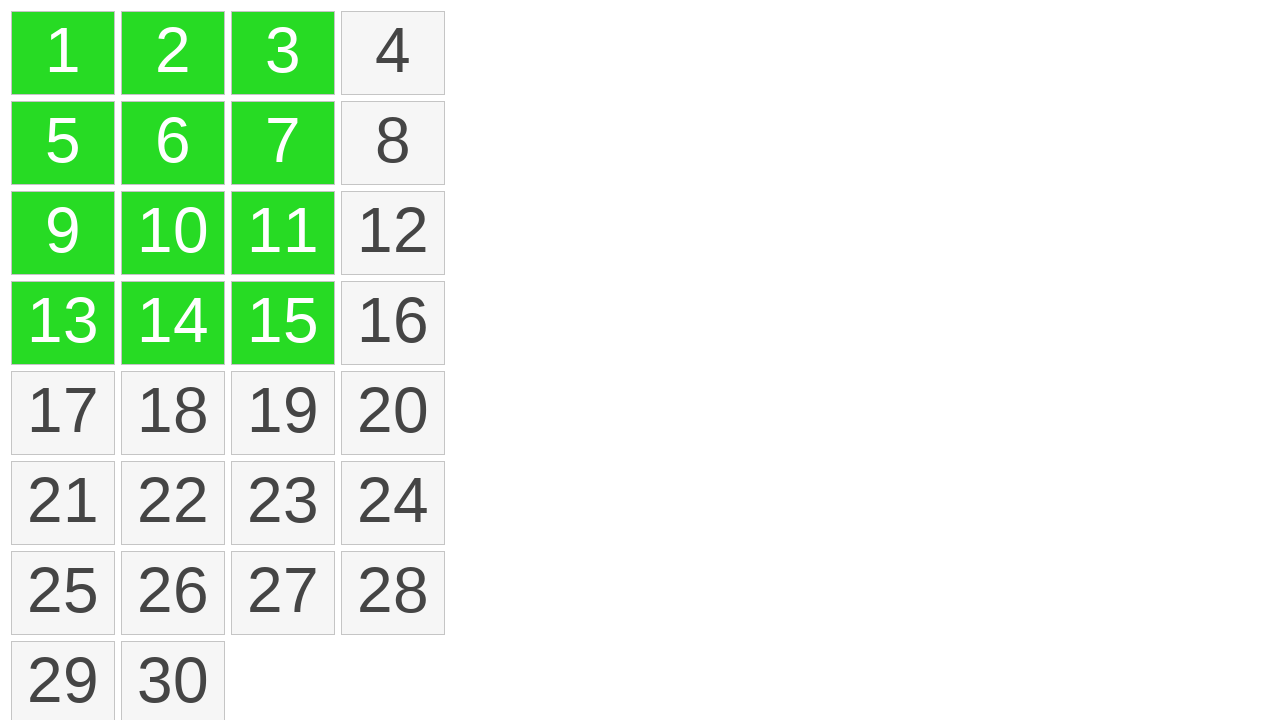

Verified that selected elements are displayed with ui-selected class
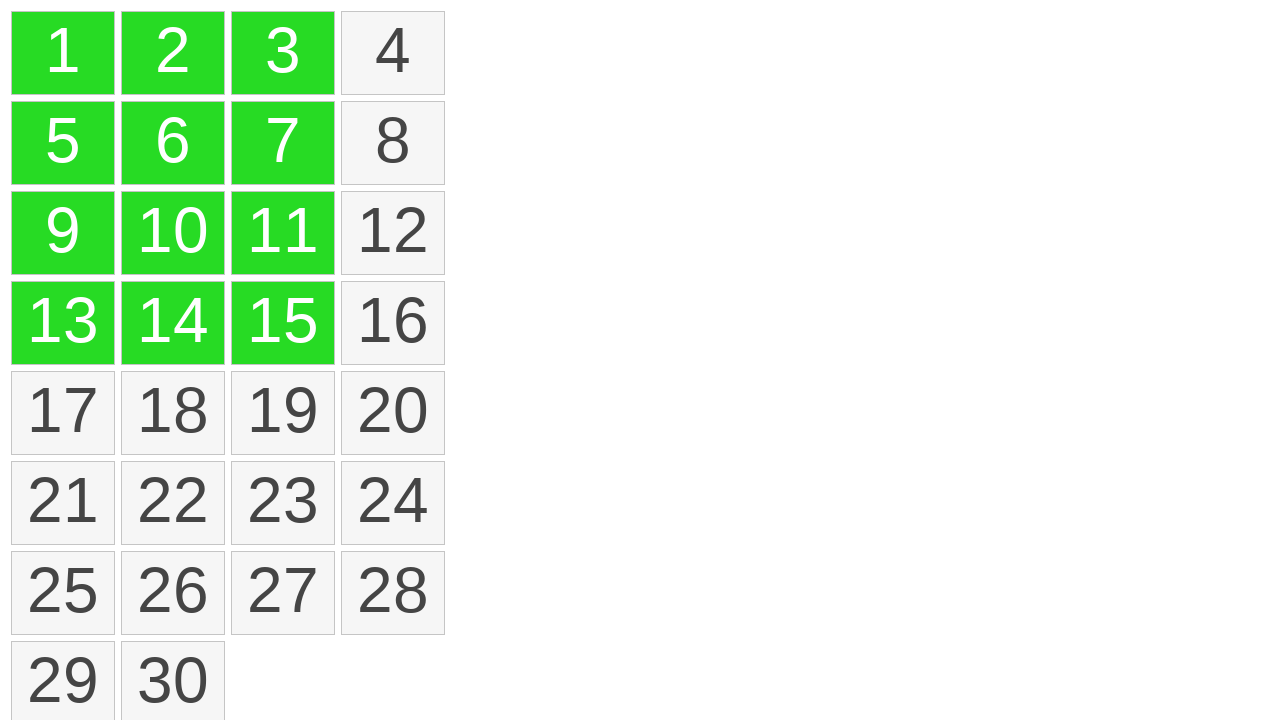

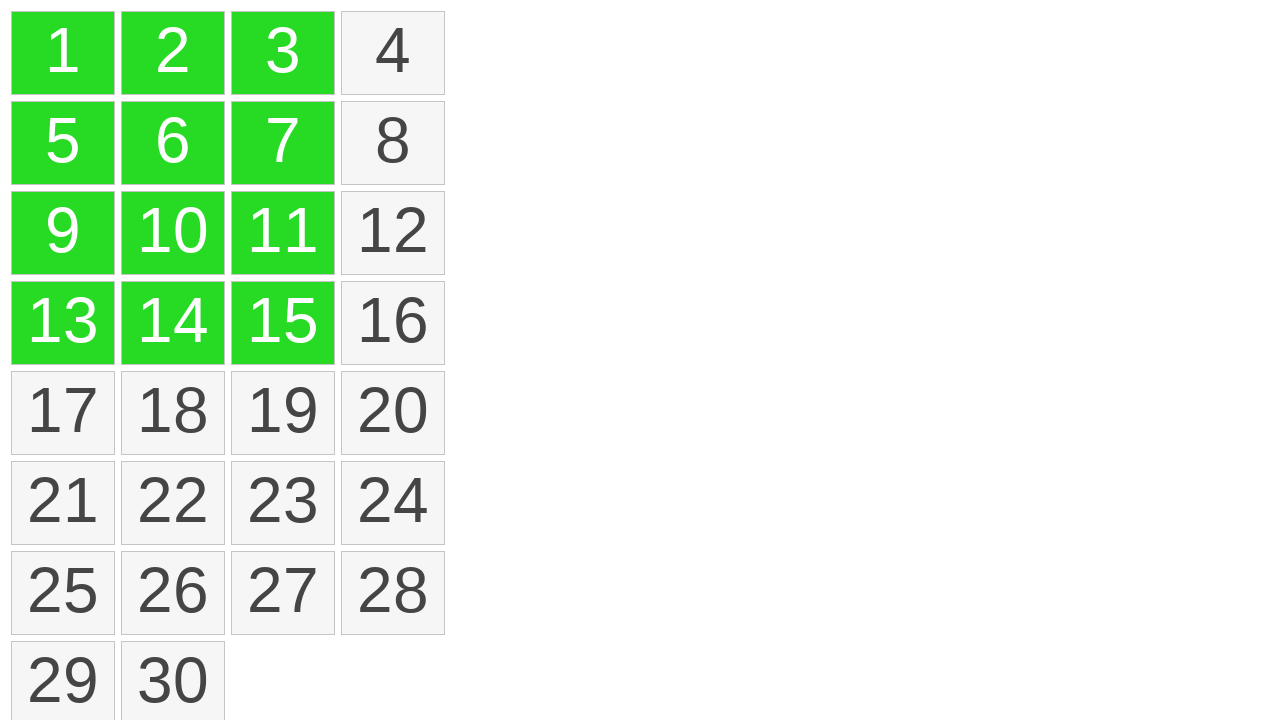